Tests clicking the street category filter on the map

Starting URL: http://navigator.ba

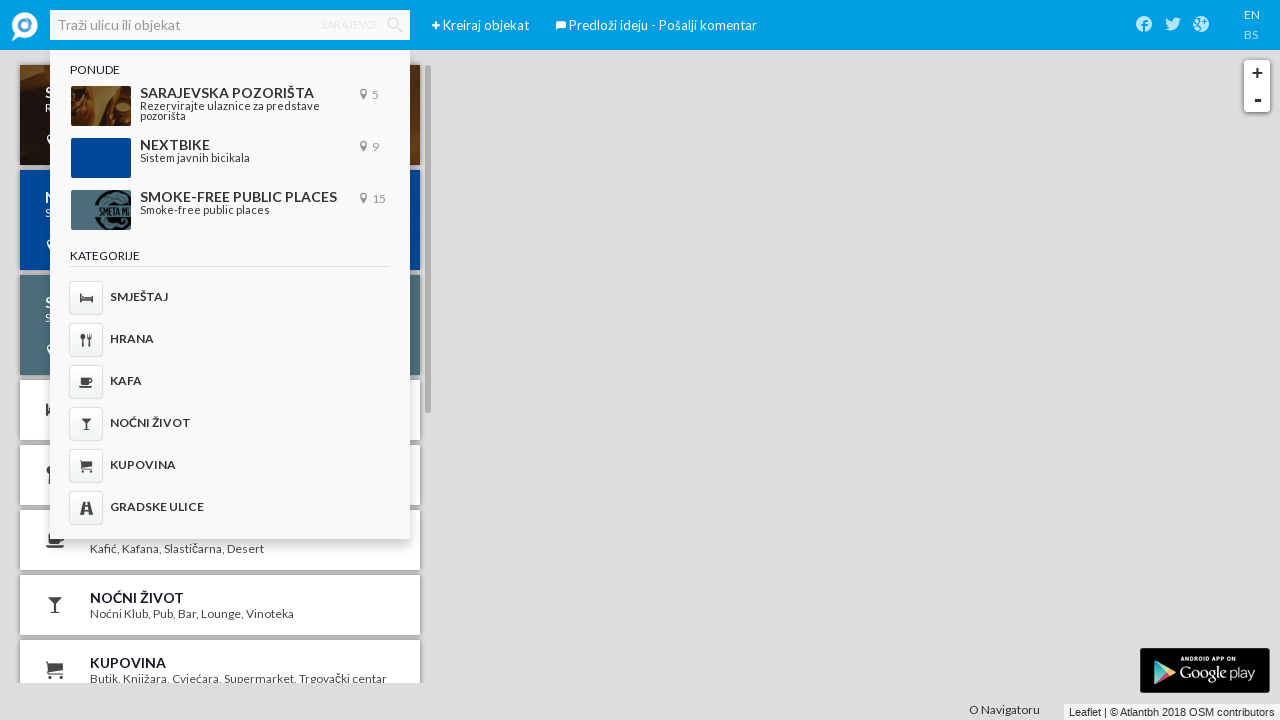

Clicked street category filter on the map at (220, 648) on .street
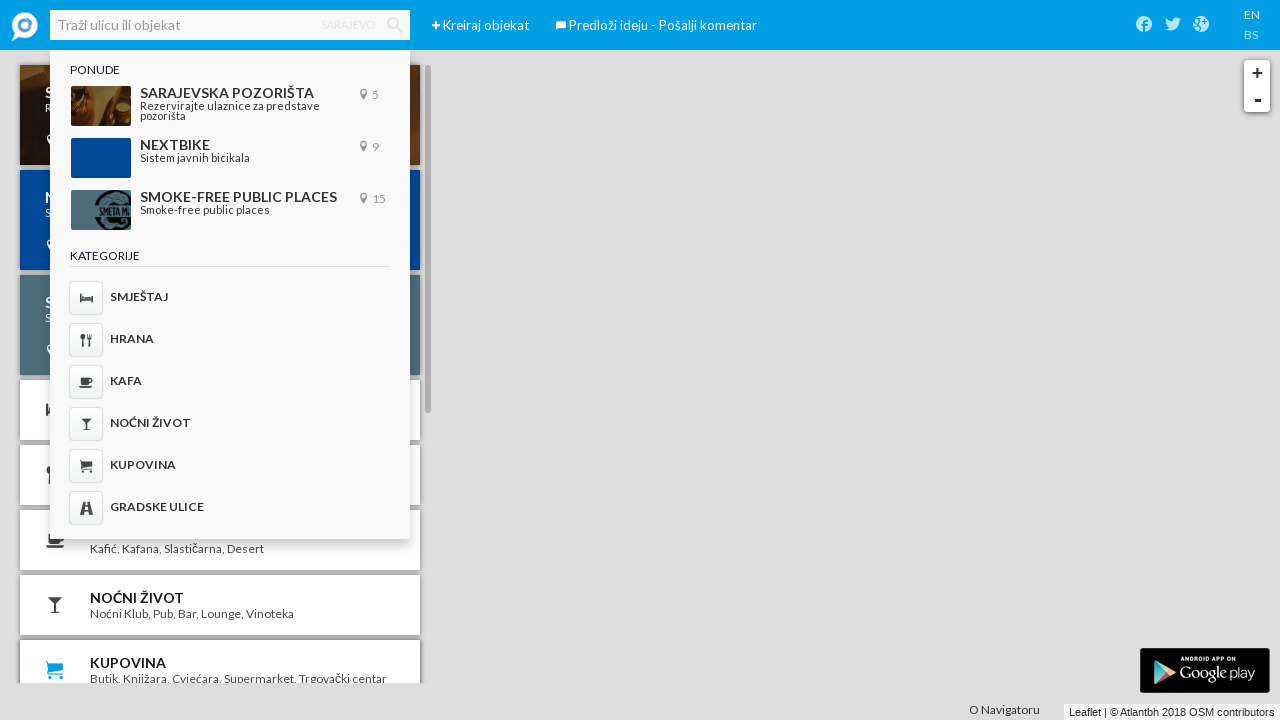

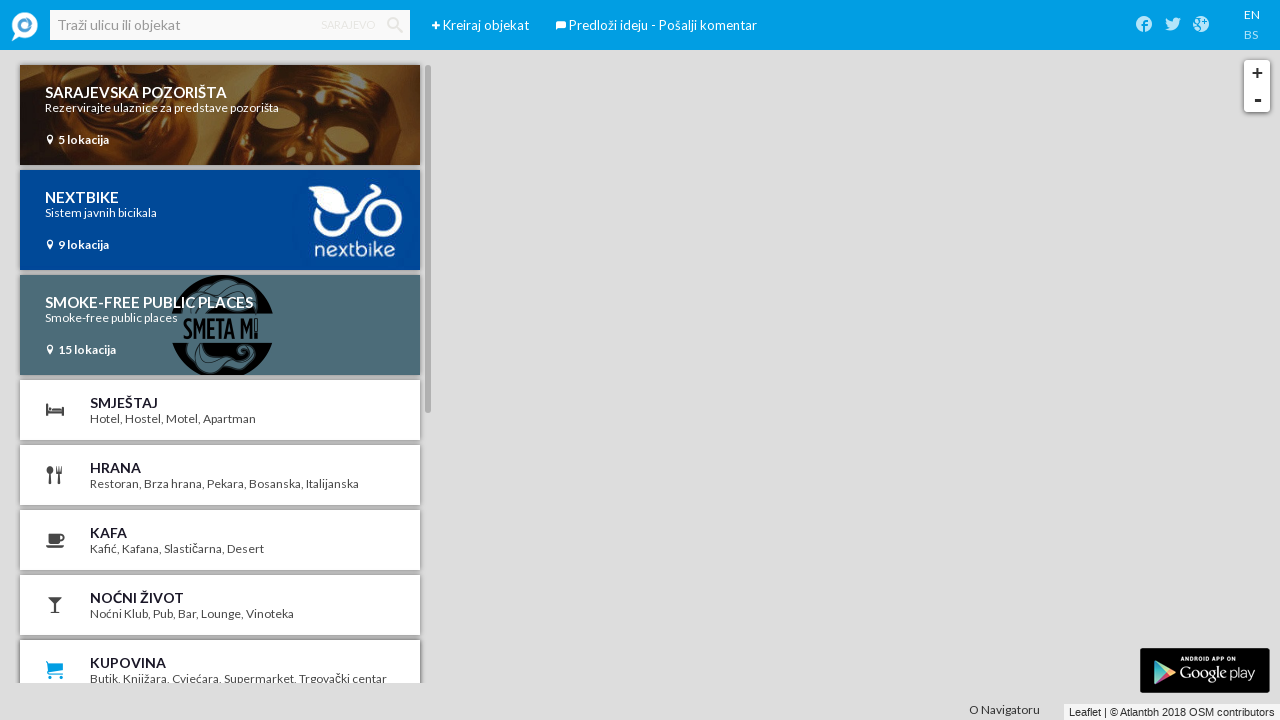